Tests nested iframe navigation by switching through multiple levels of nested iframes to fill email, password, and confirm password fields, then clicking the submit button.

Starting URL: https://demoapps.qspiders.com/ui/frames/nestedWithMultiple?sublist=3

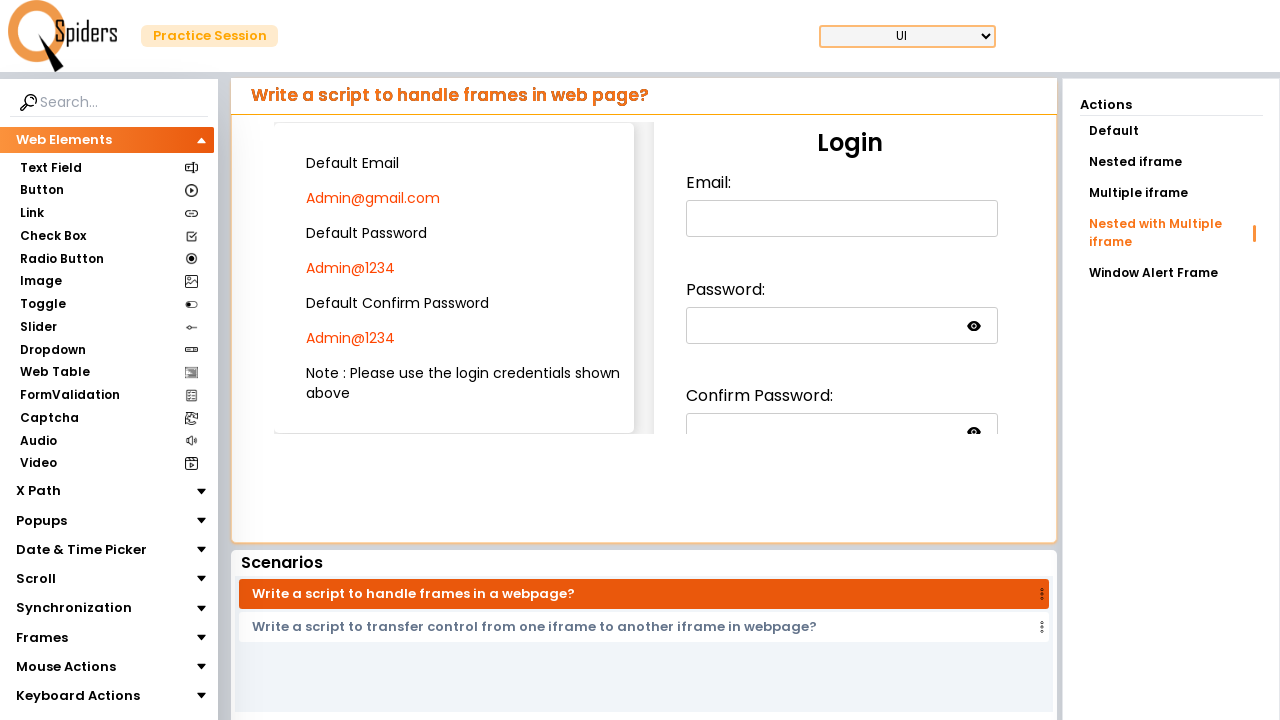

Waited 3000ms for page to load
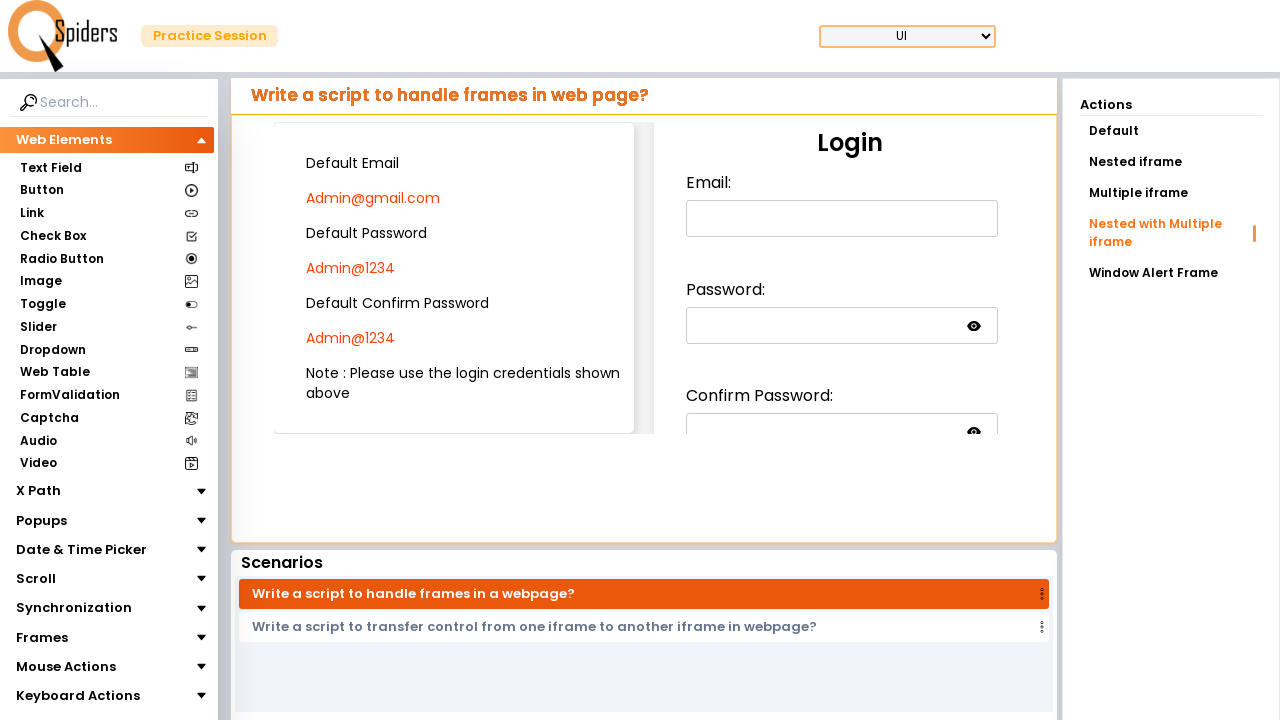

Selected first level iframe
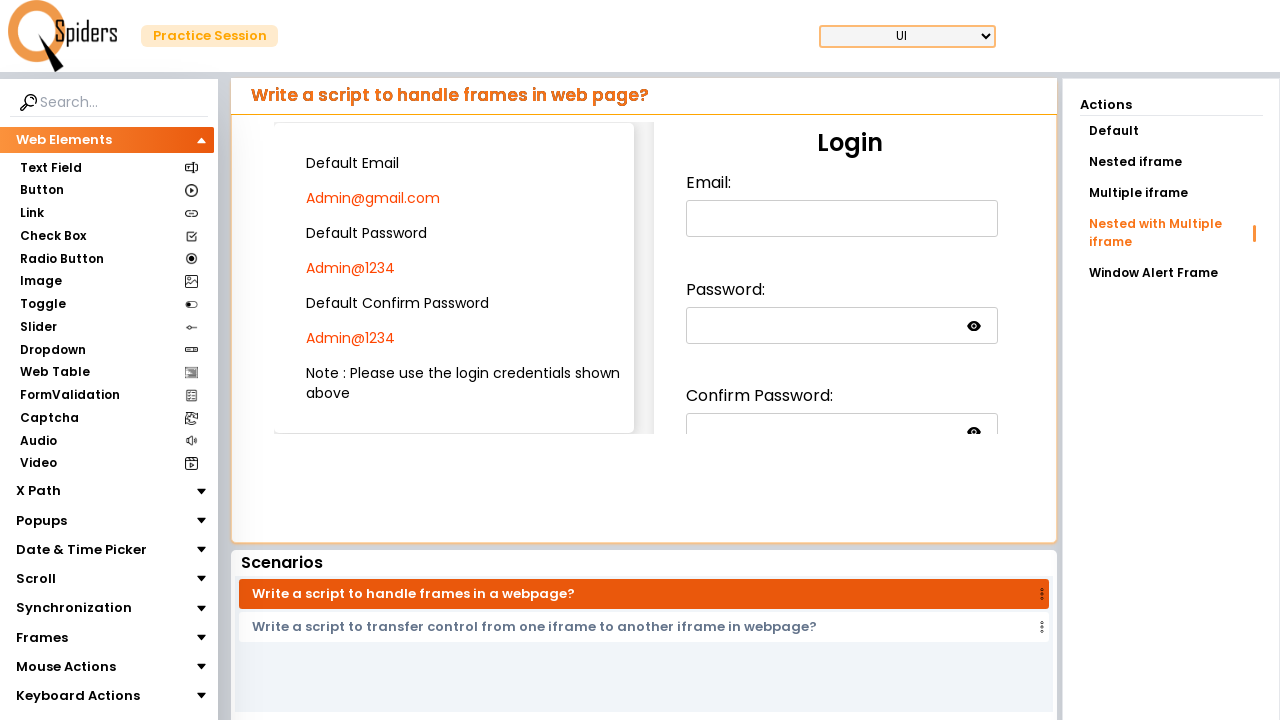

Selected second level iframe (first nested iframe)
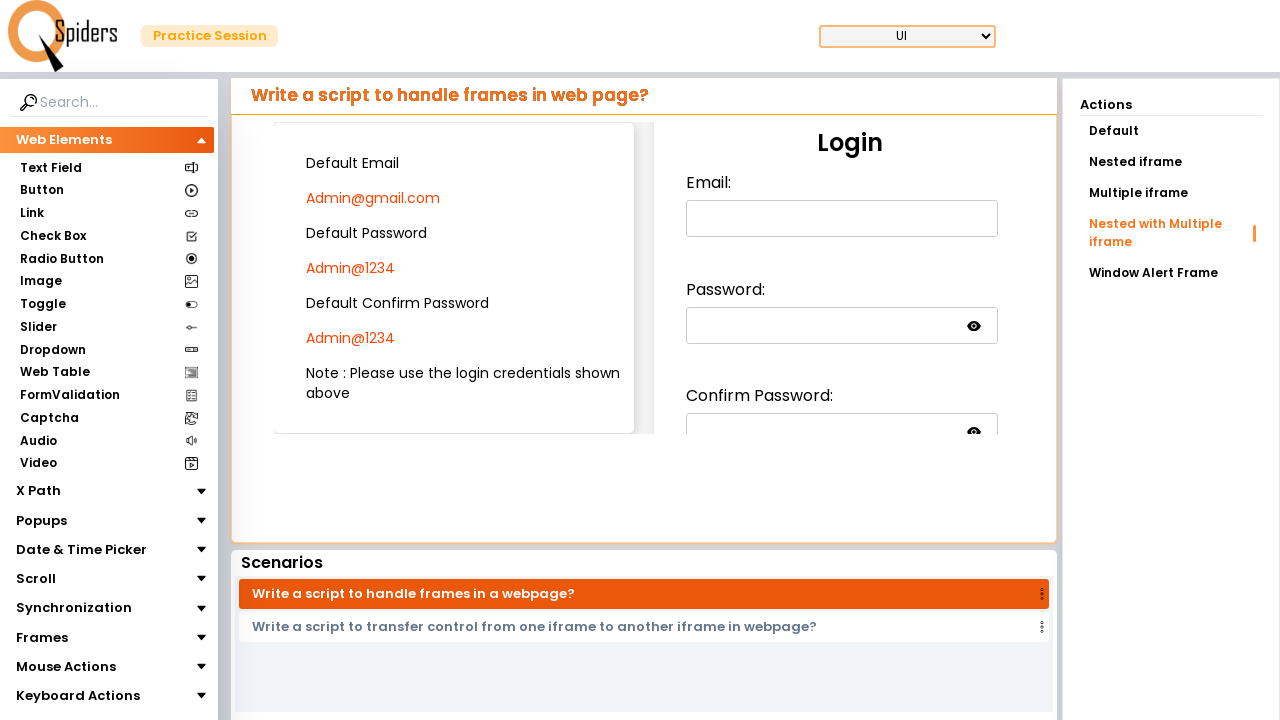

Selected third level iframe (second nested iframe)
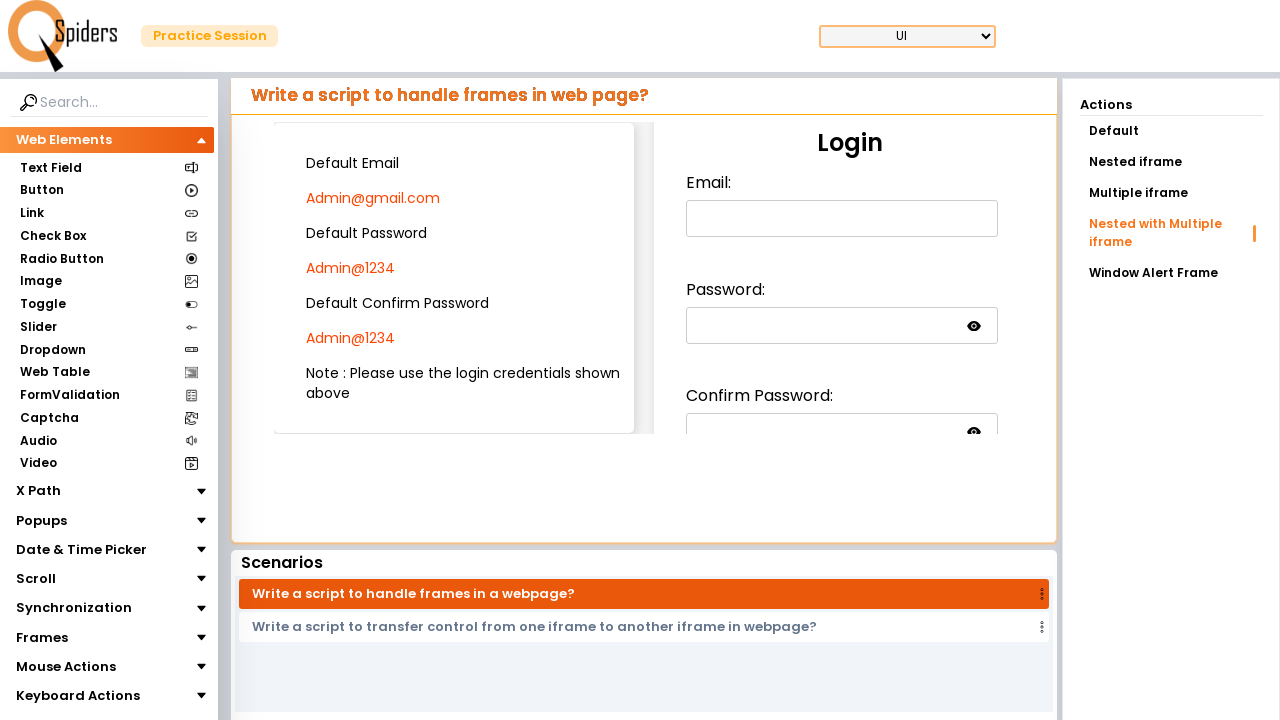

Filled email field with 'Admin@gmail.com' in deepest nested iframe on iframe >> nth=0 >> internal:control=enter-frame >> iframe >> nth=0 >> internal:c
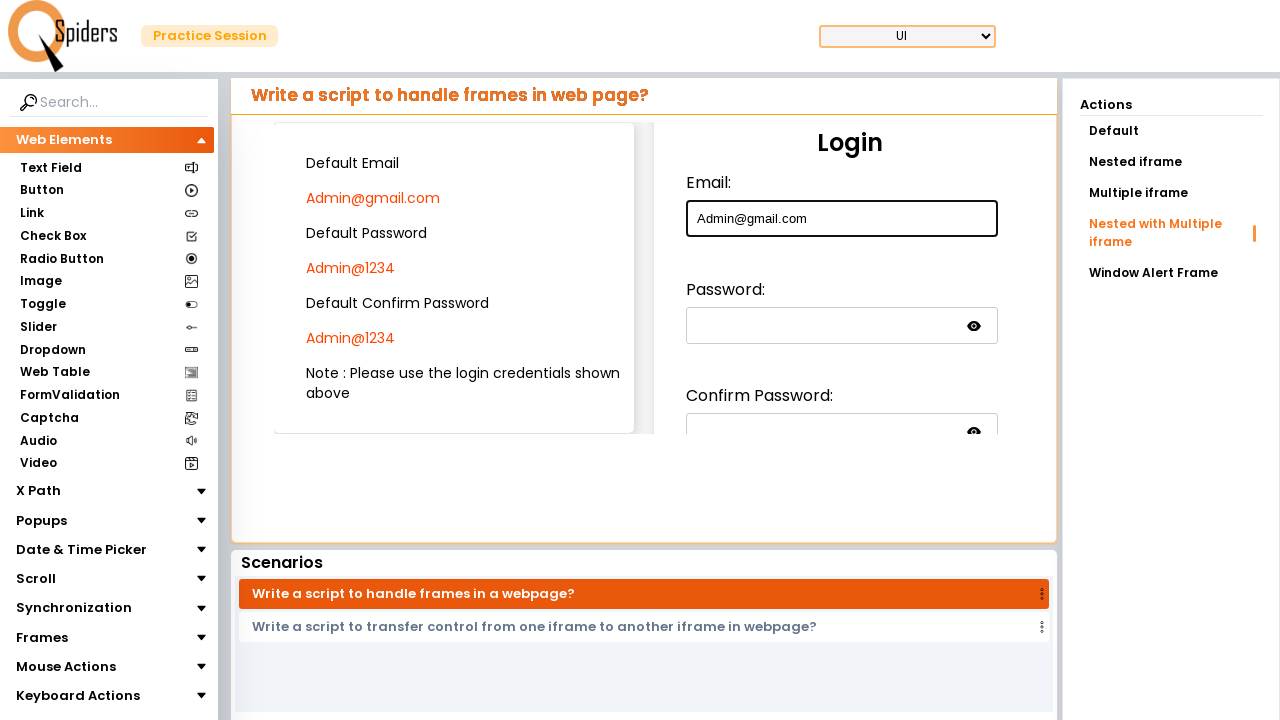

Selected sibling iframe (index 1) for password field
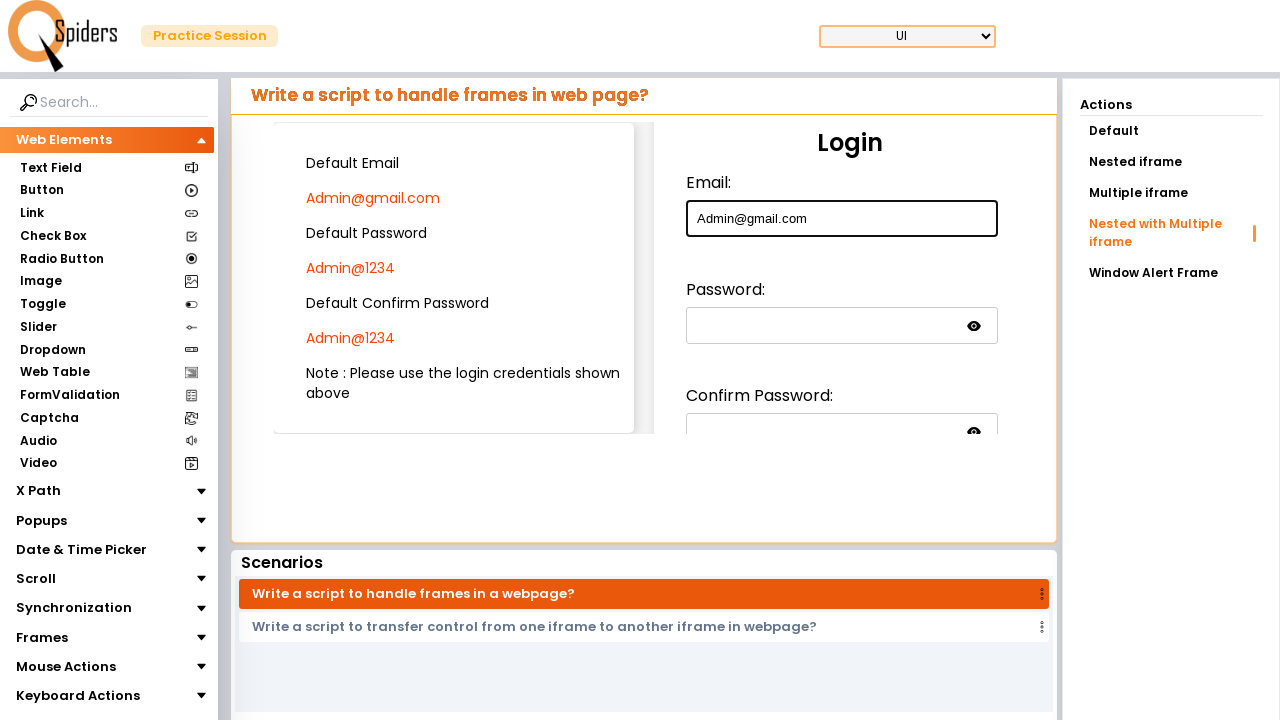

Waited 3000ms for password iframe to load
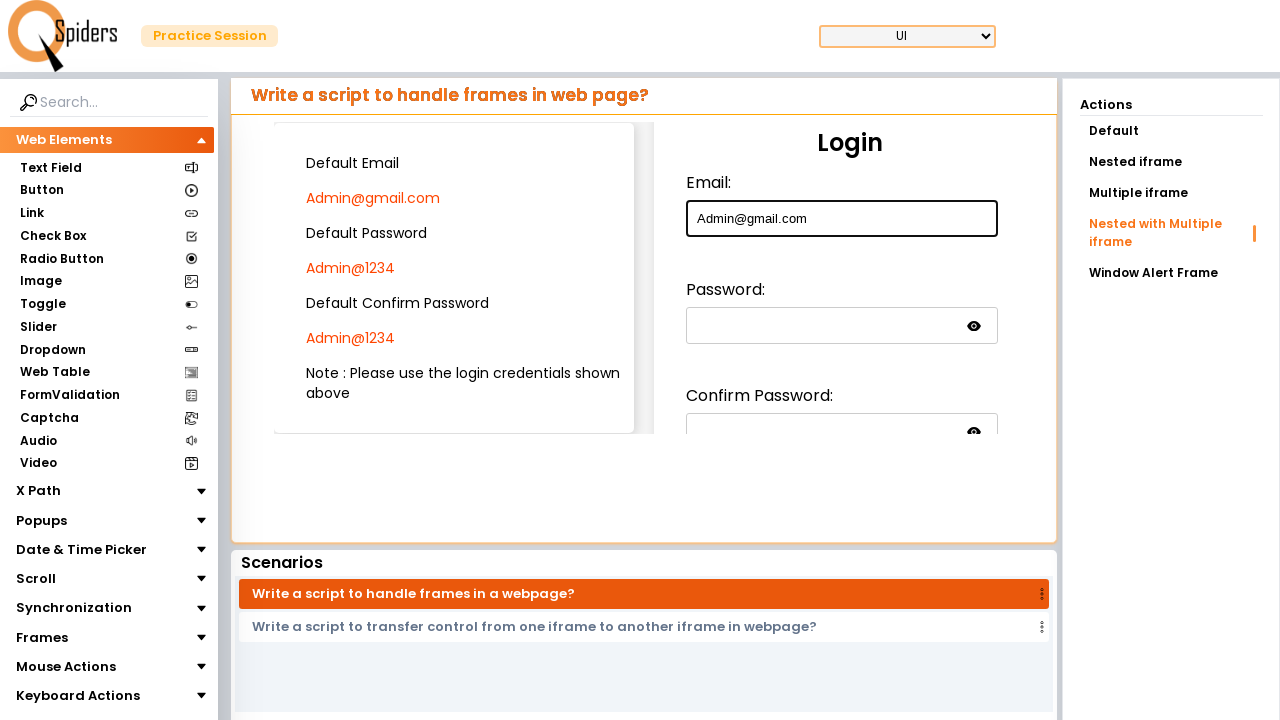

Filled password field with 'Admin@1234' on iframe >> nth=0 >> internal:control=enter-frame >> iframe >> nth=0 >> internal:c
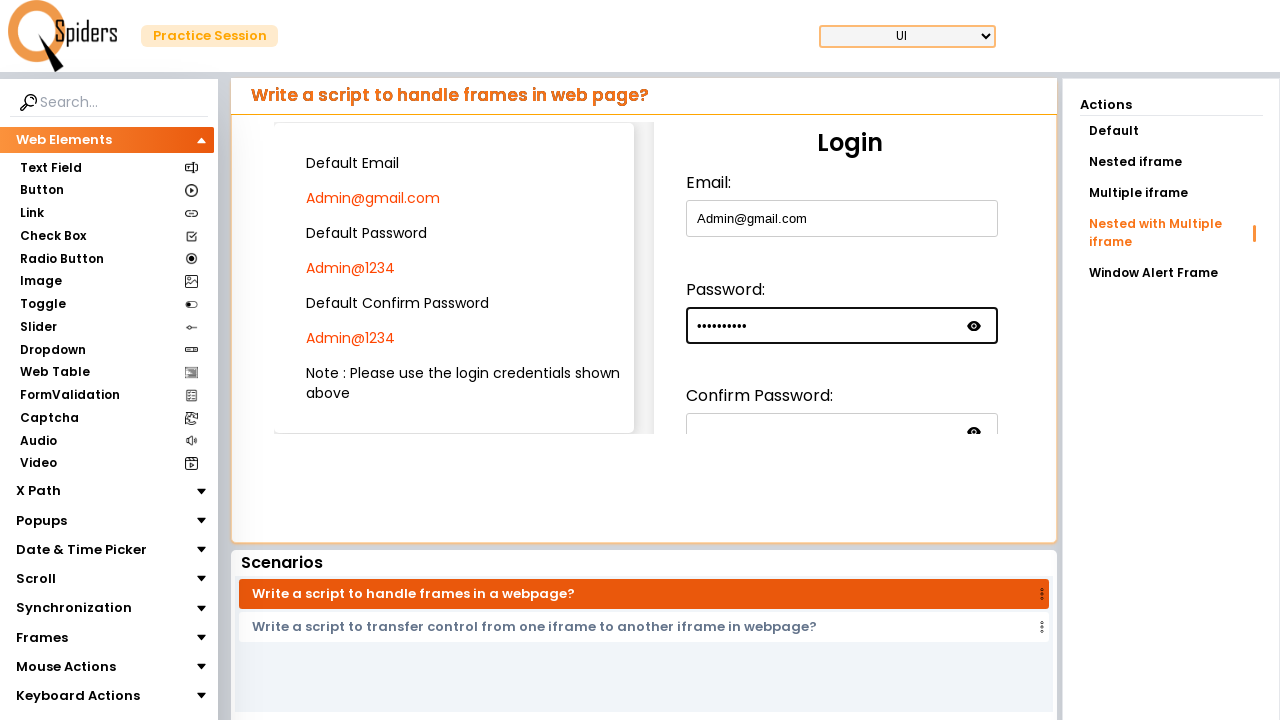

Selected sibling iframe (index 2) for confirm password field
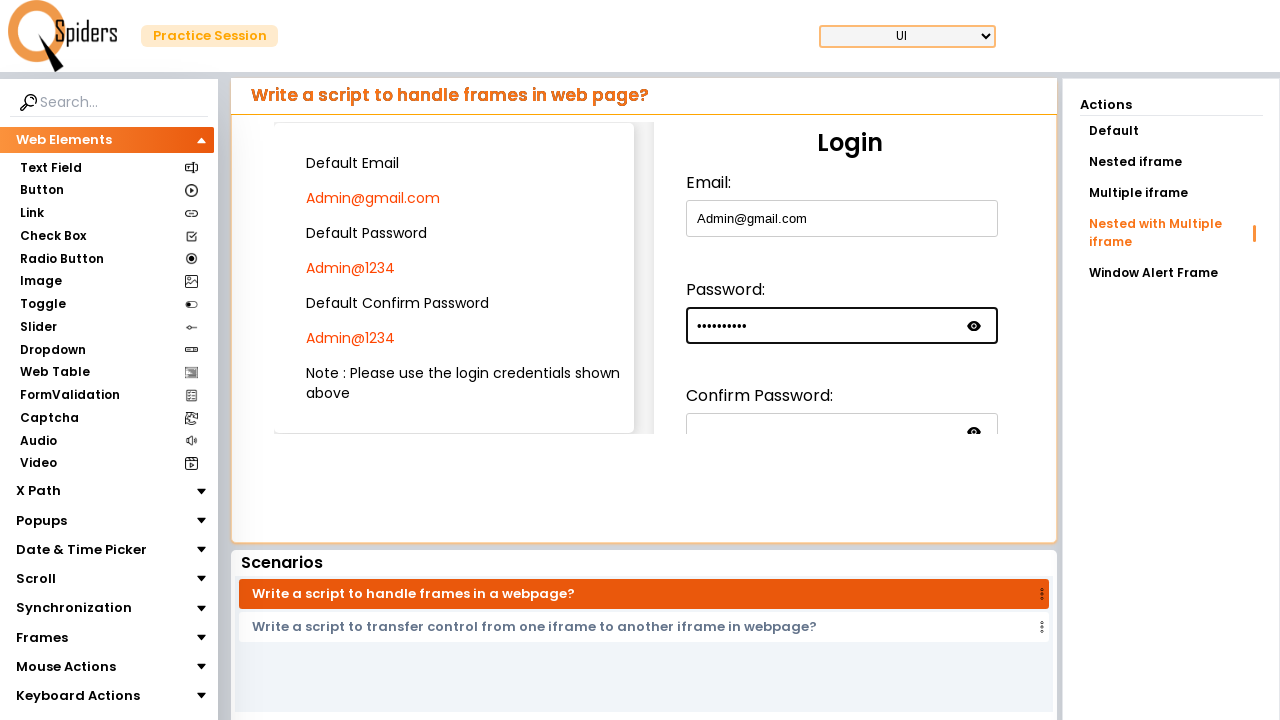

Waited 3000ms for confirm password iframe to load
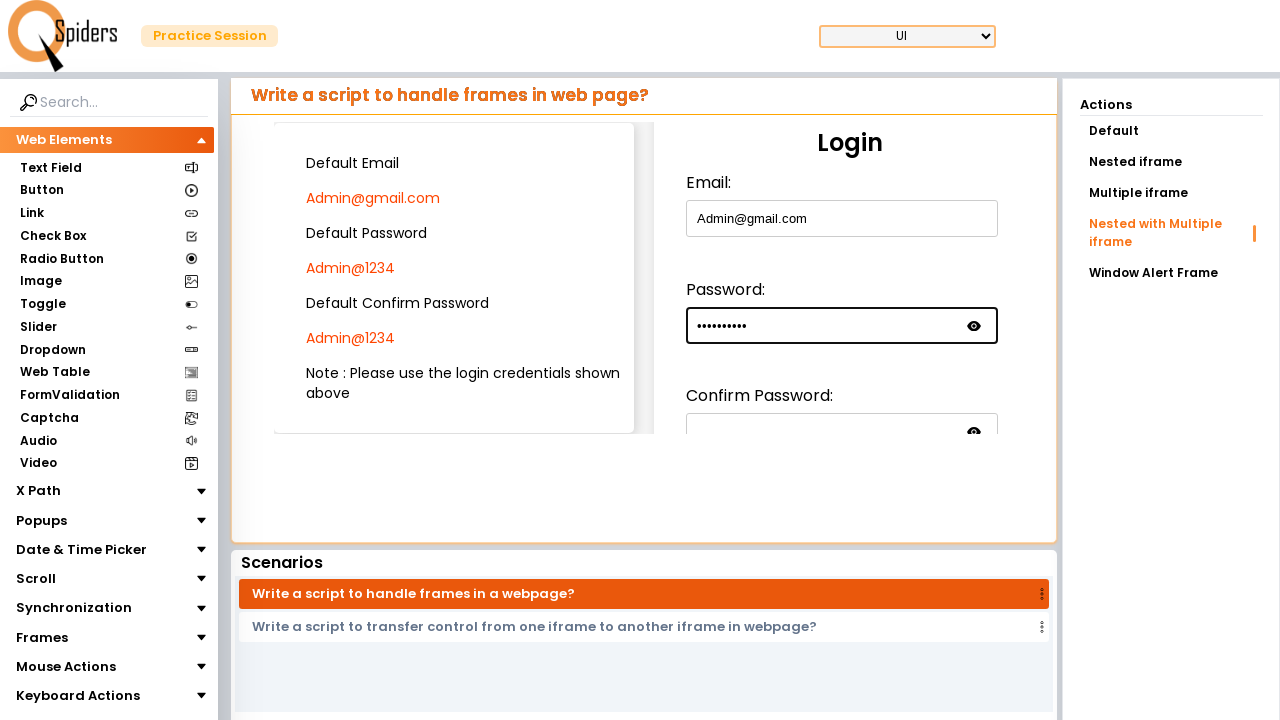

Filled confirm password field with 'Admin@1234' on iframe >> nth=0 >> internal:control=enter-frame >> iframe >> nth=0 >> internal:c
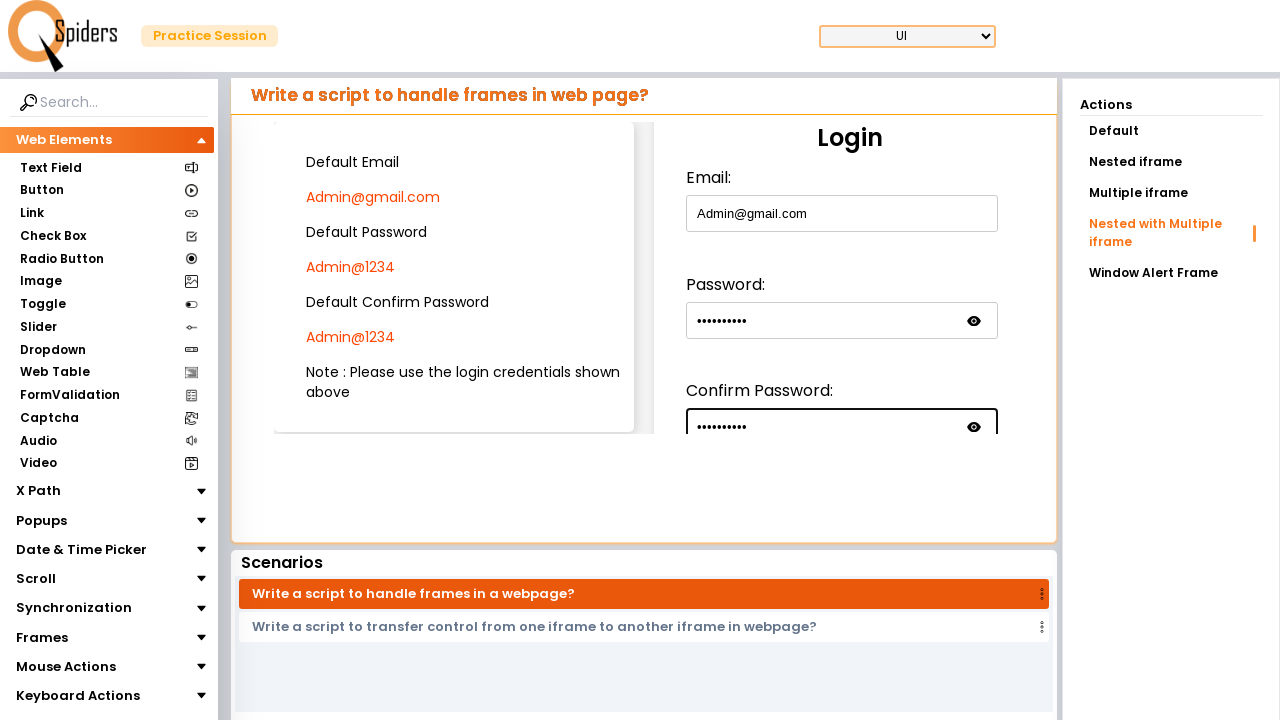

Selected sibling iframe (index 3) for submit button
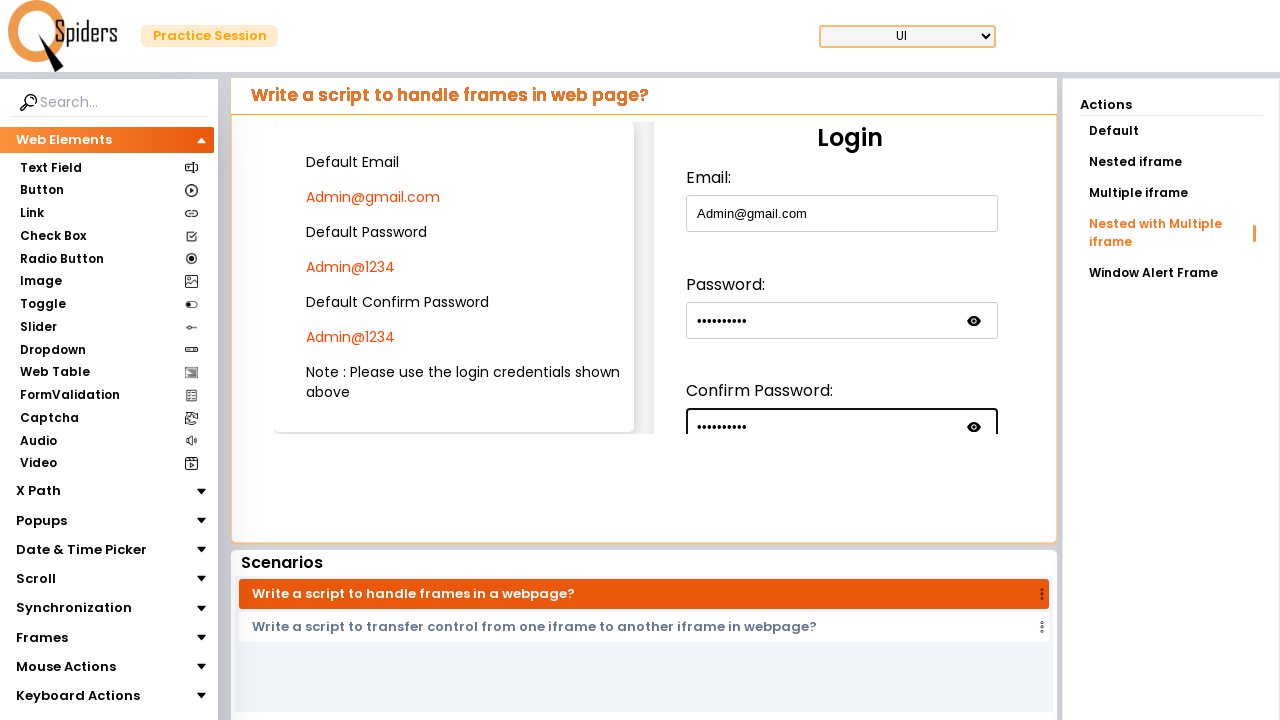

Waited 3000ms for submit button iframe to load
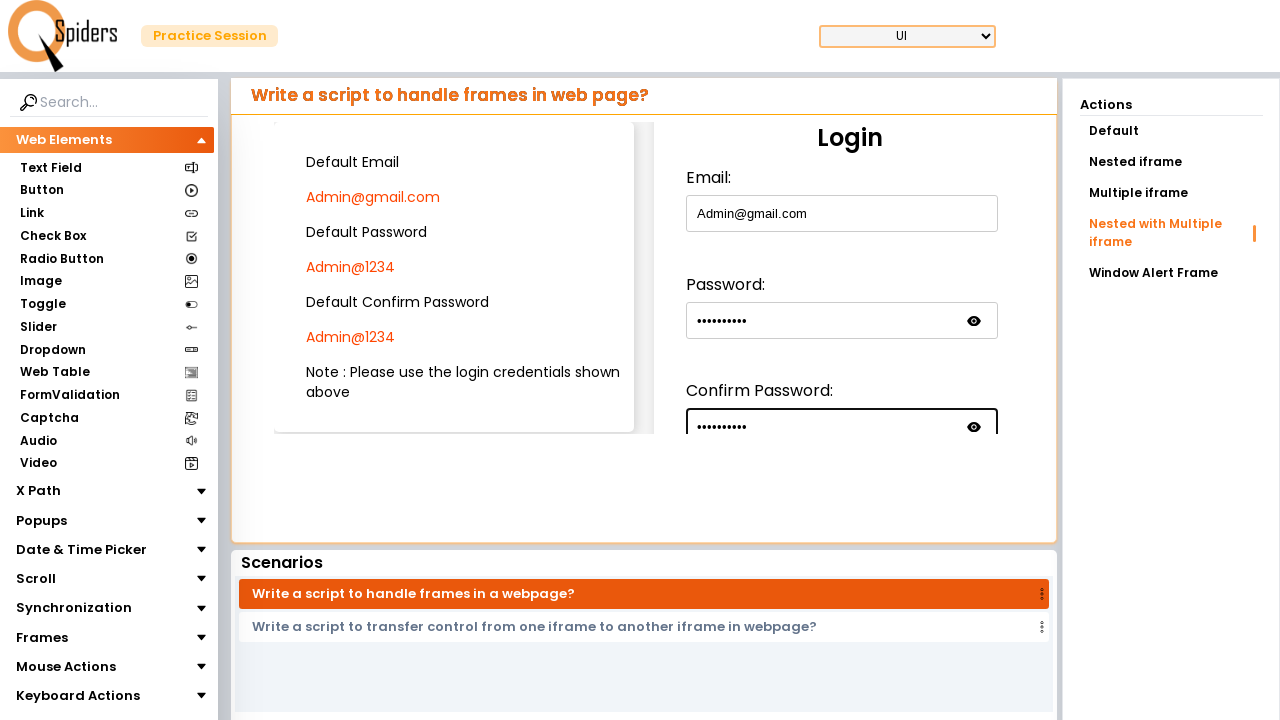

Clicked submit button at (726, 355) on iframe >> nth=0 >> internal:control=enter-frame >> iframe >> nth=0 >> internal:c
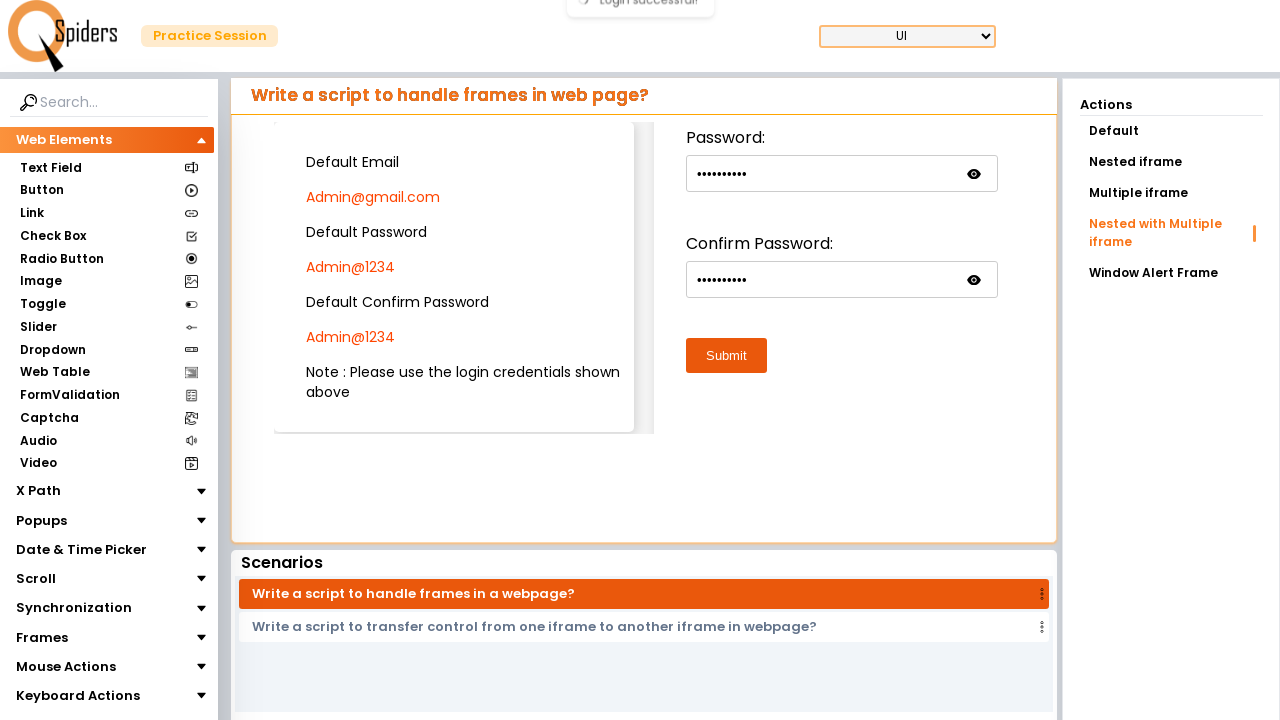

Waited 3000ms for form submission to complete
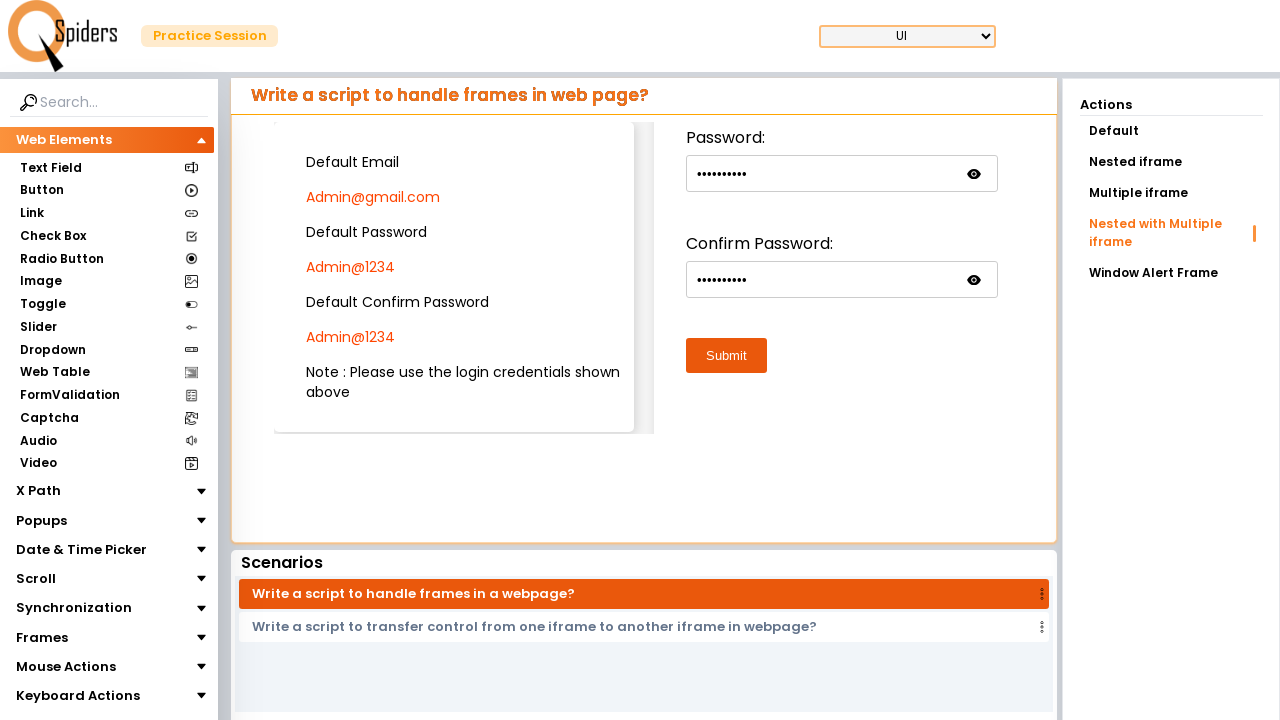

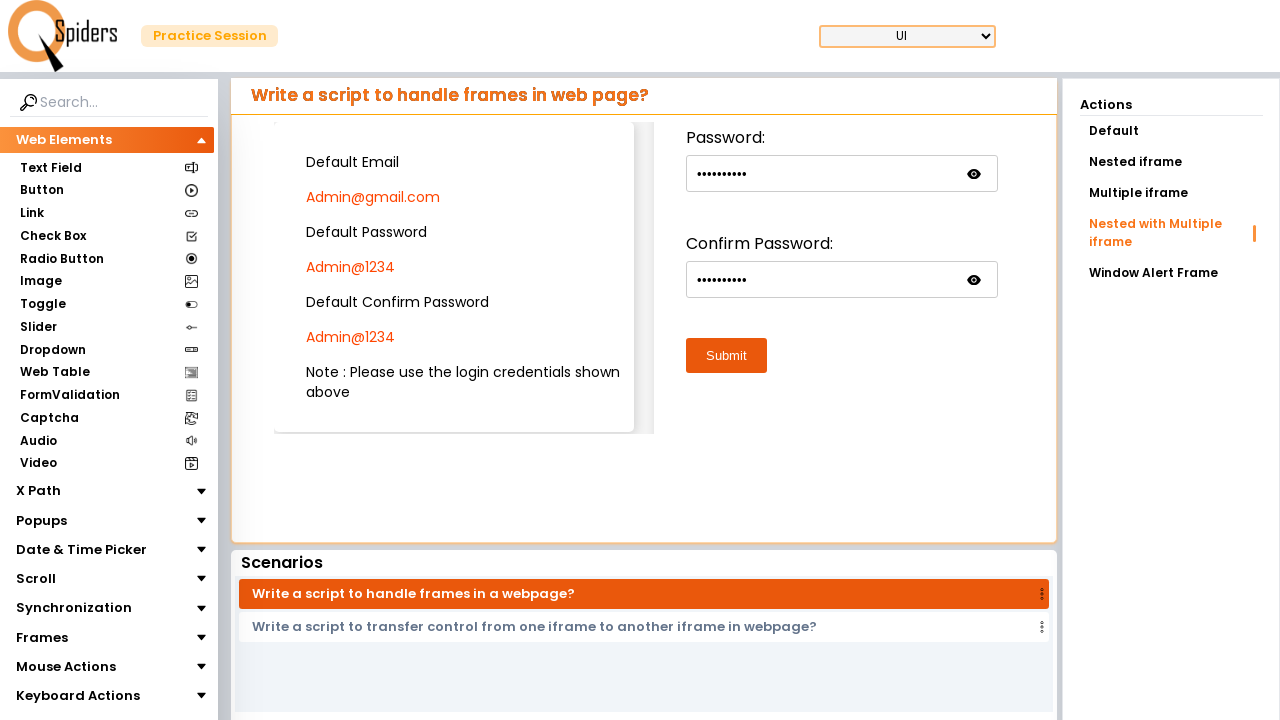